Clicks on the fifth FAQ accordion item and verifies the answer about extending orders is displayed

Starting URL: https://qa-scooter.praktikum-services.ru/

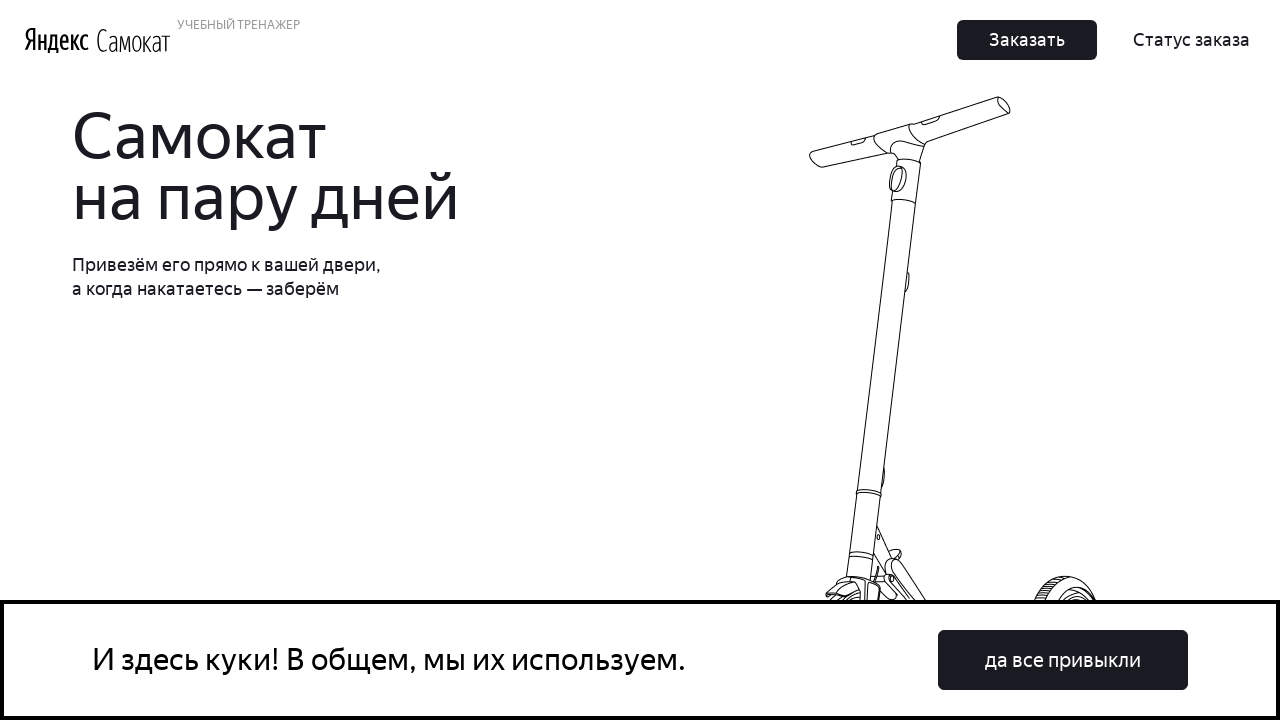

Clicked on the fifth FAQ accordion item heading at (967, 360) on #accordion__heading-4
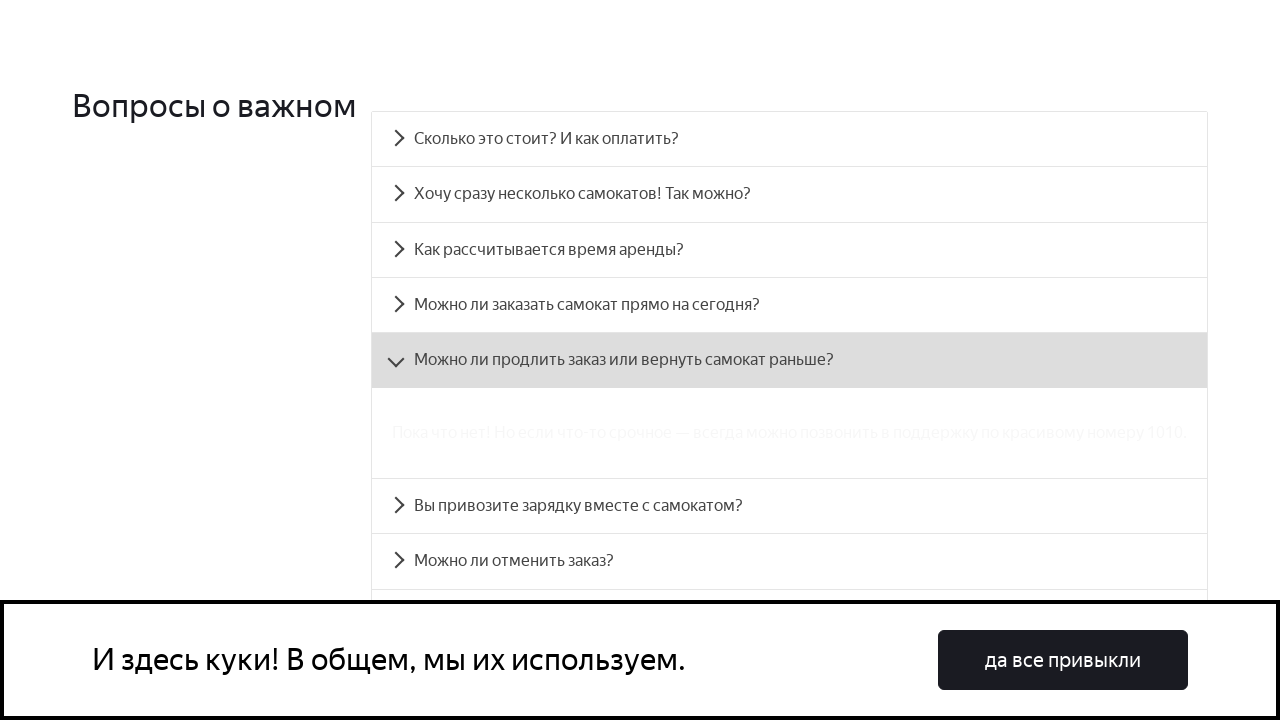

Verified that the answer about extending orders is displayed
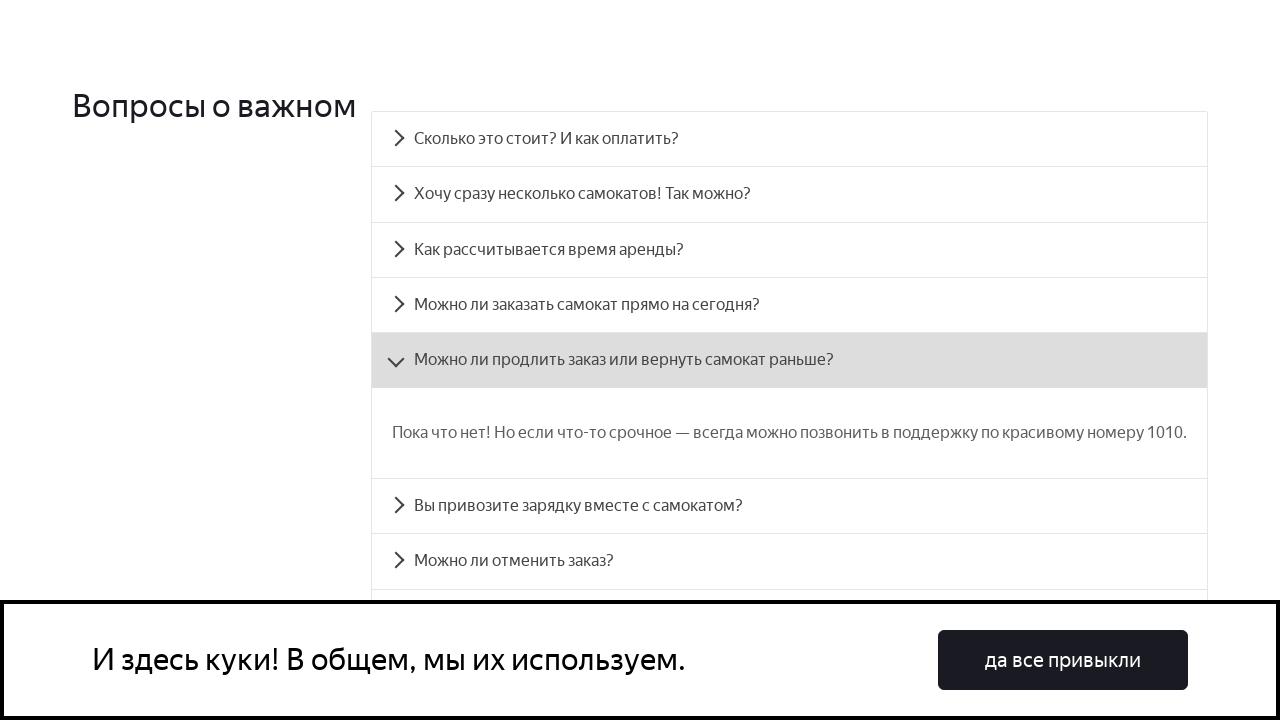

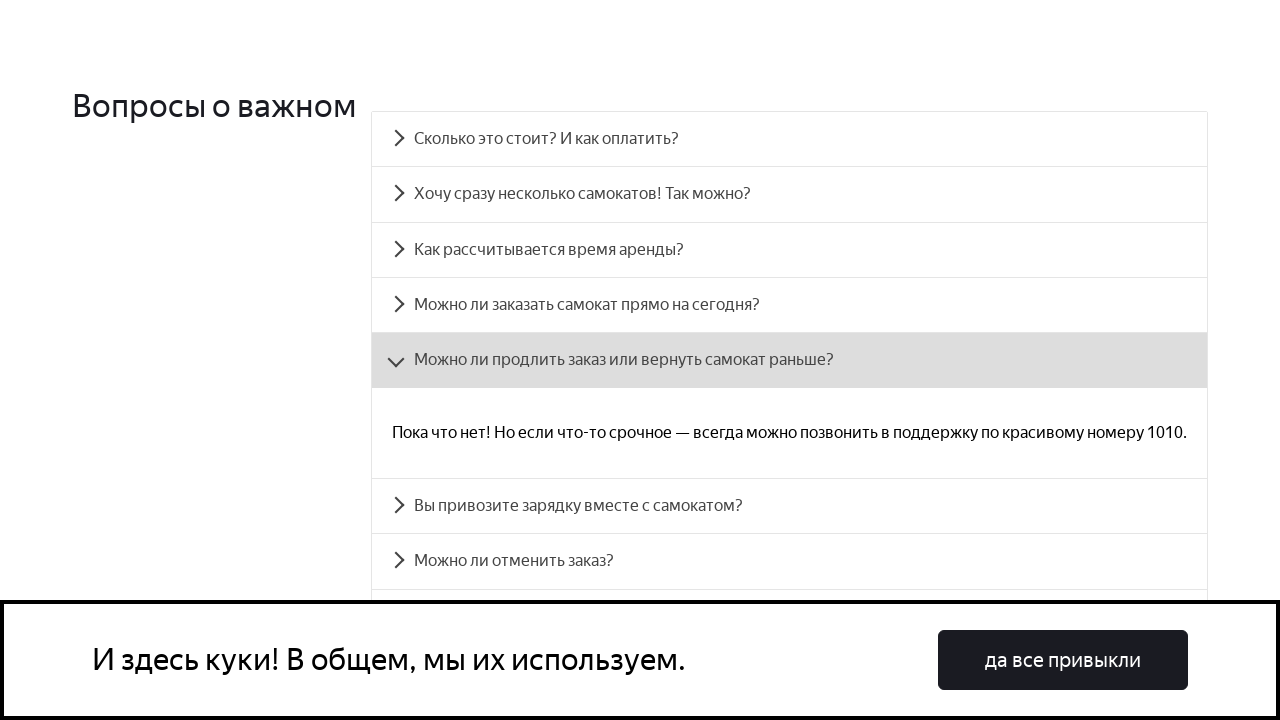